Tests text comparison tool by typing text in the first box, using keyboard shortcuts to select all, copy, and paste into the second box.

Starting URL: https://text-compare.com/

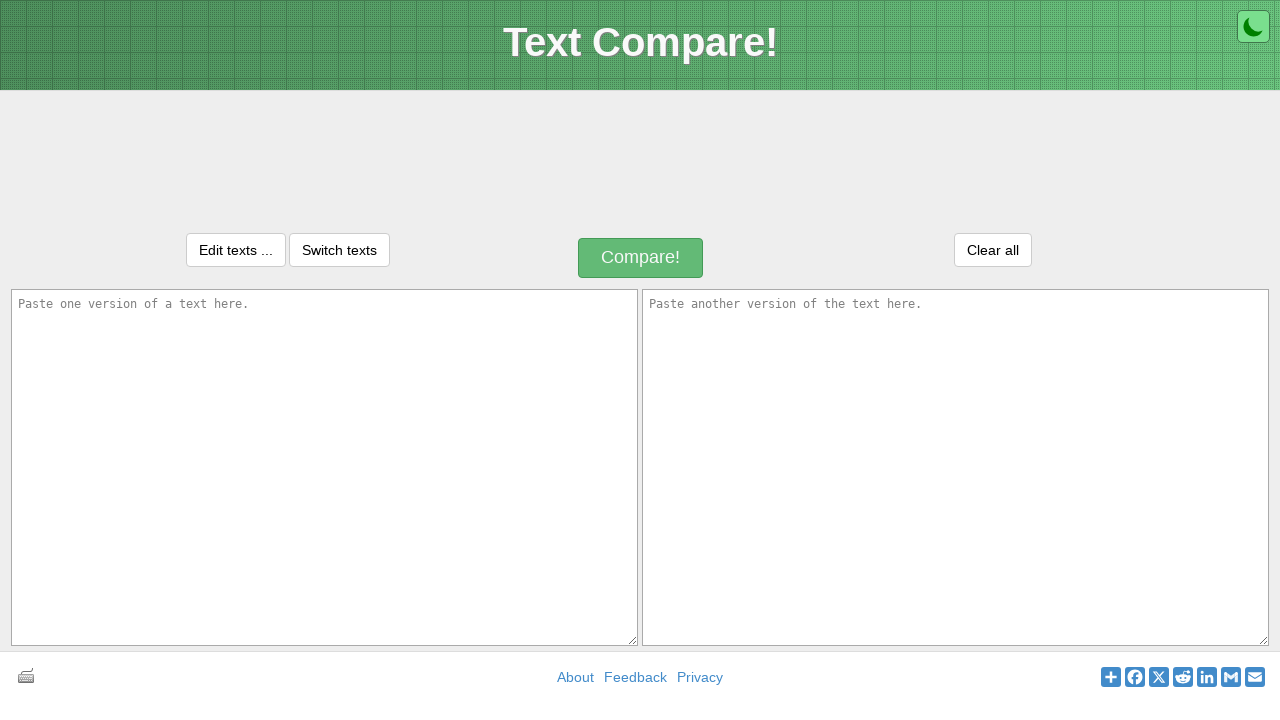

Filled first textarea with 'action last day' on textarea[name='text1']
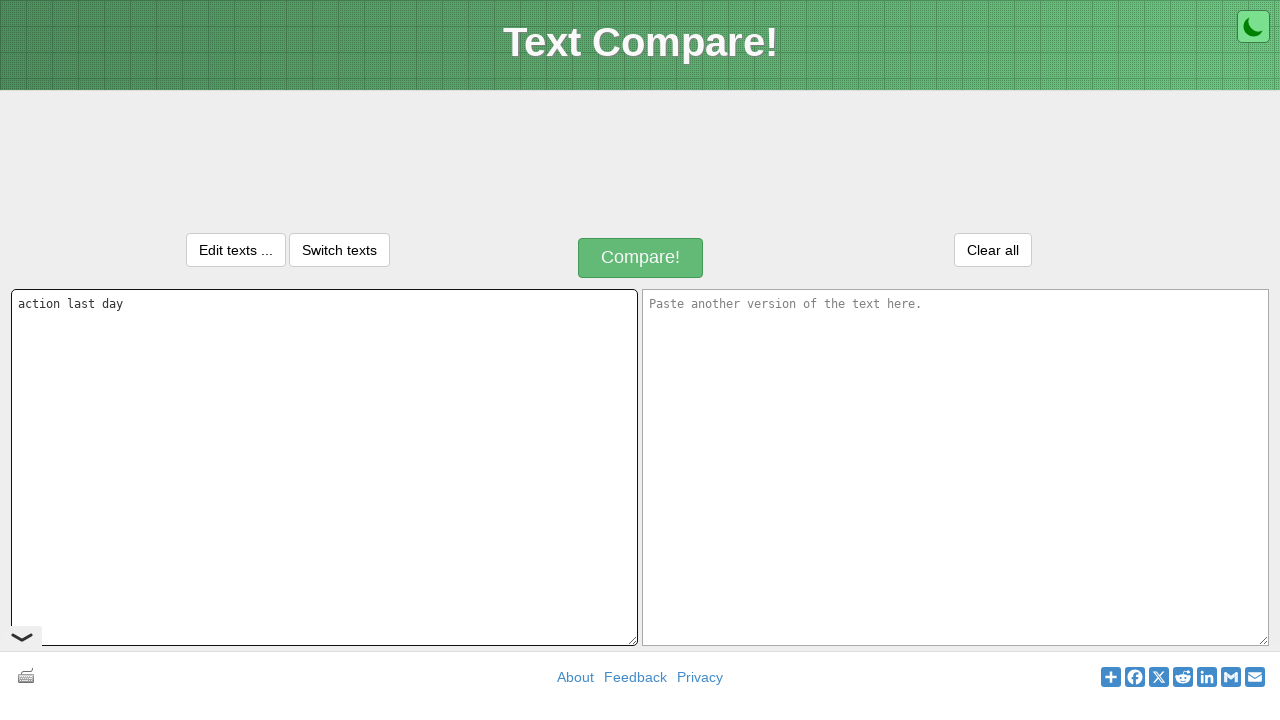

Clicked on first textarea to focus it at (324, 467) on textarea[name='text1']
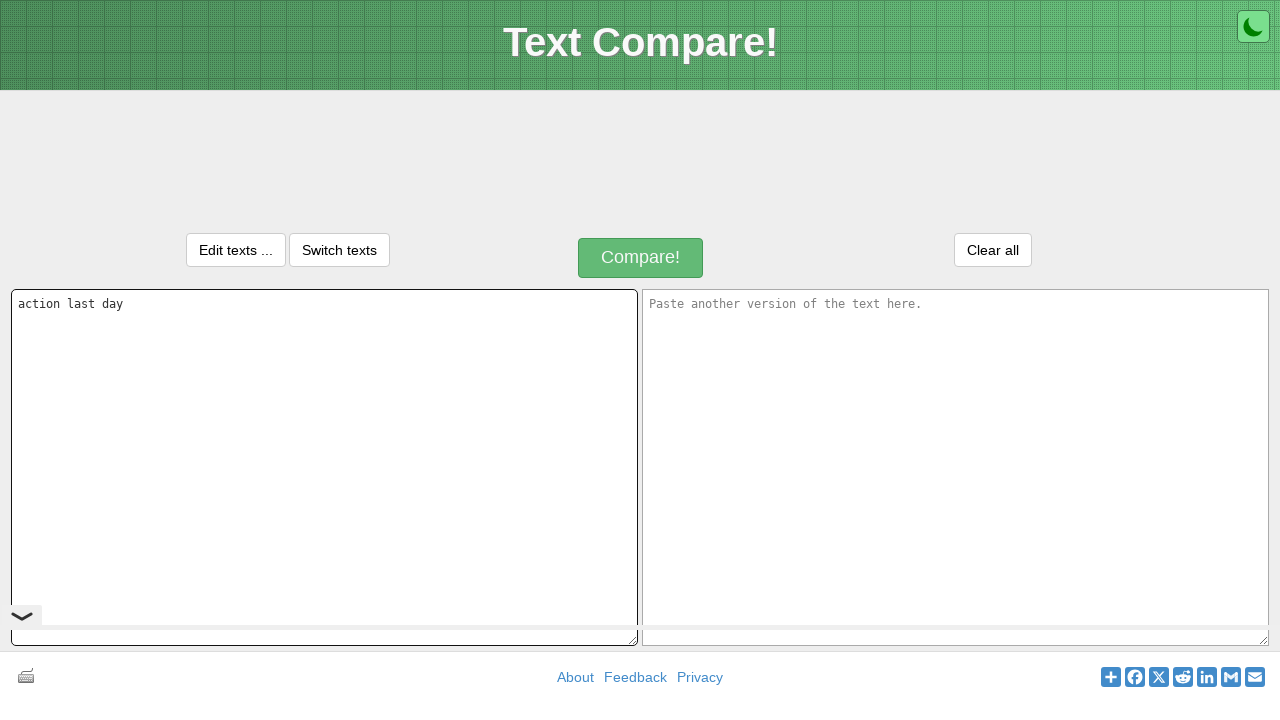

Pressed Ctrl+A to select all text in first textarea
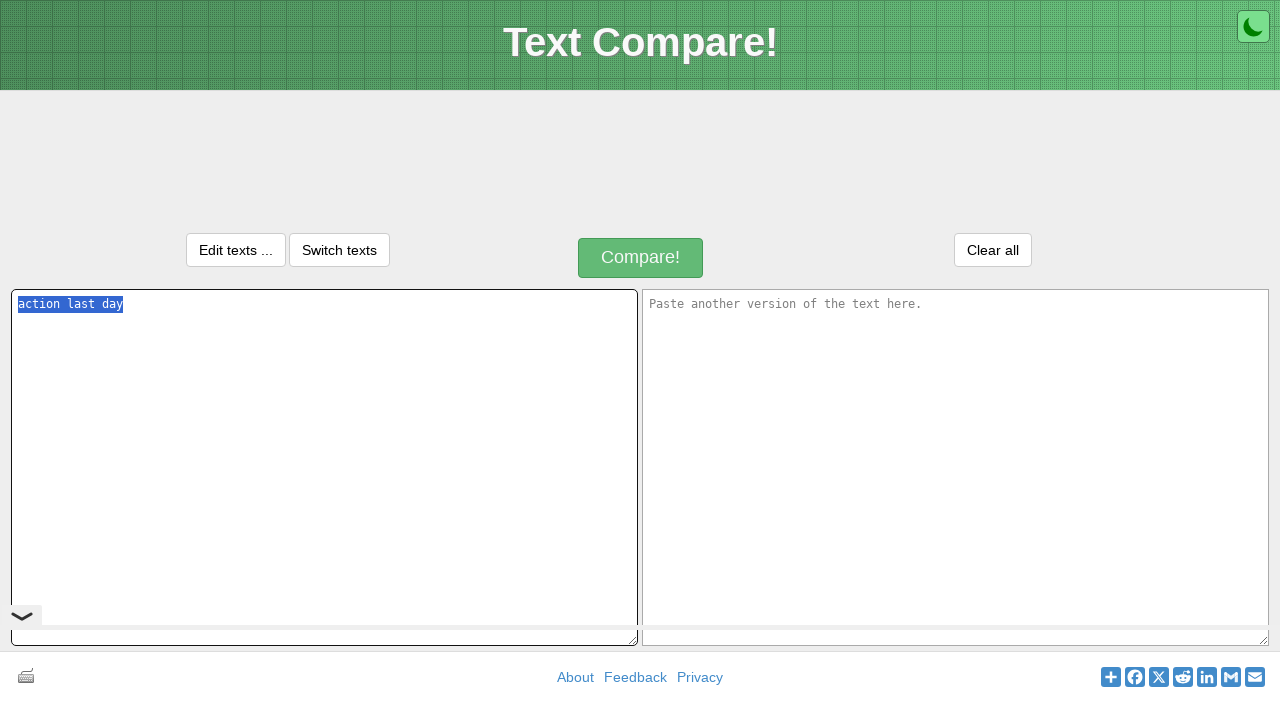

Pressed Ctrl+C to copy selected text
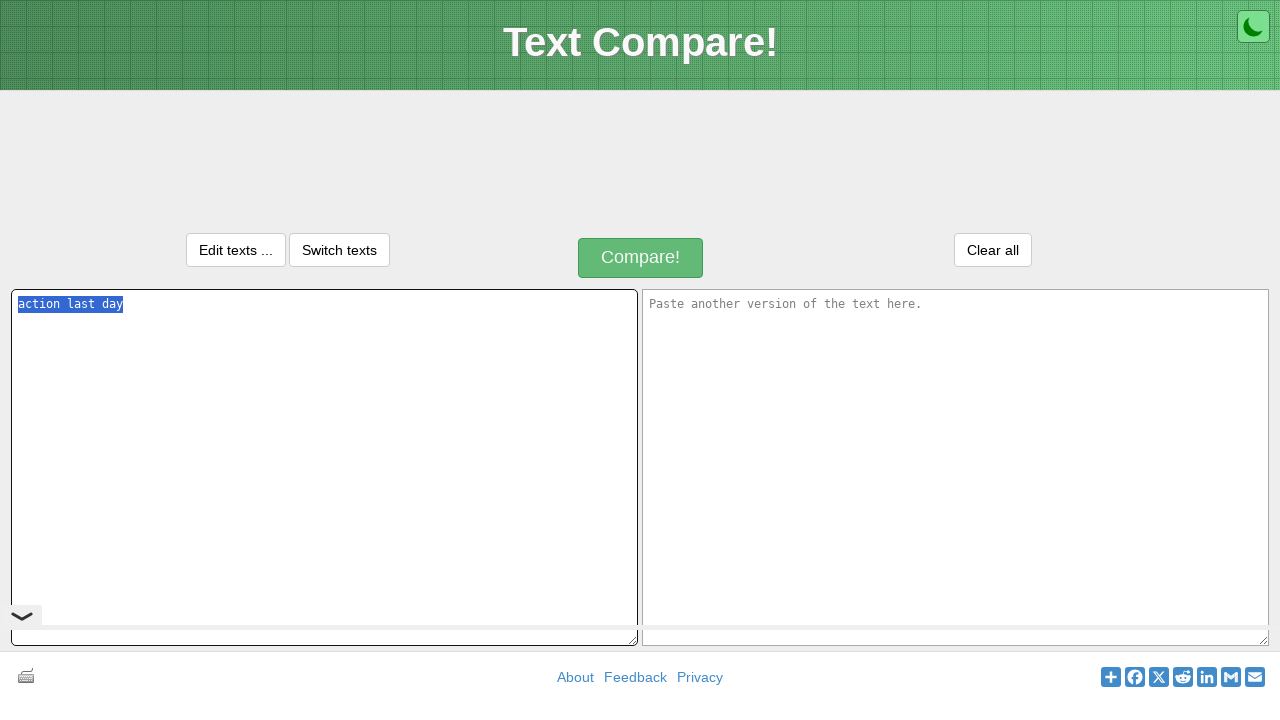

Pressed Tab to move focus to second textarea
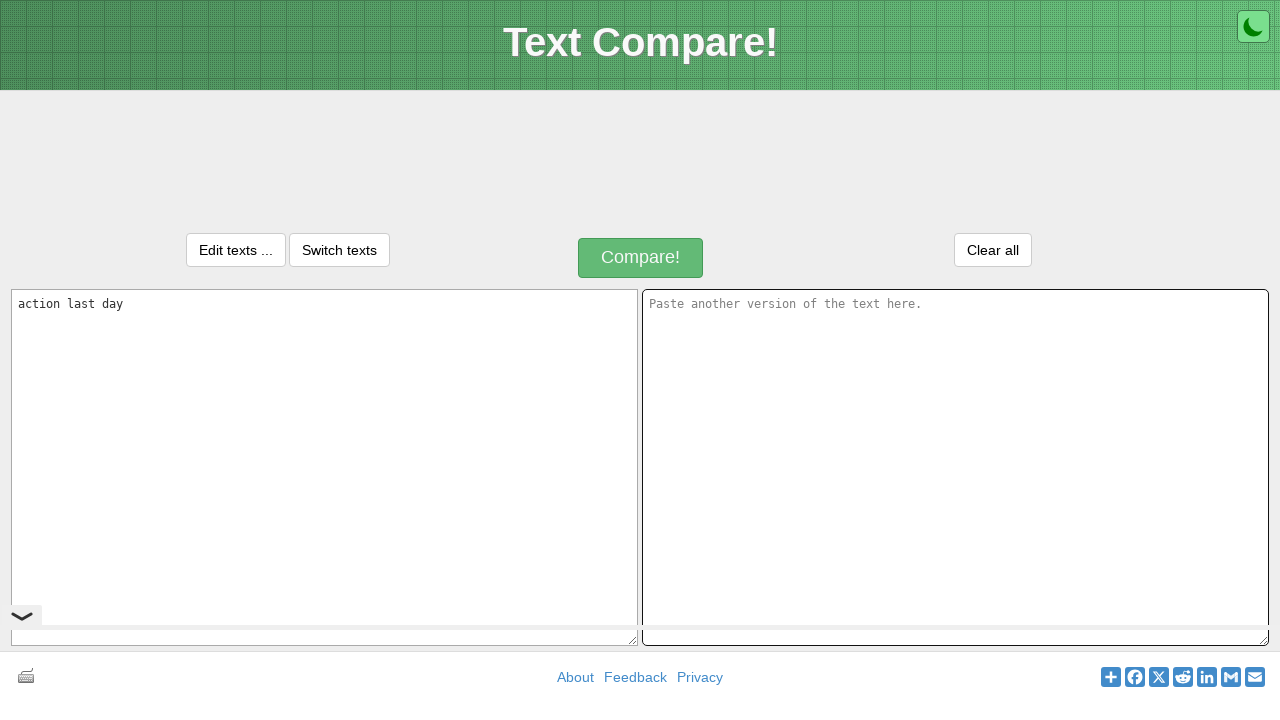

Pressed Ctrl+V to paste text into second textarea
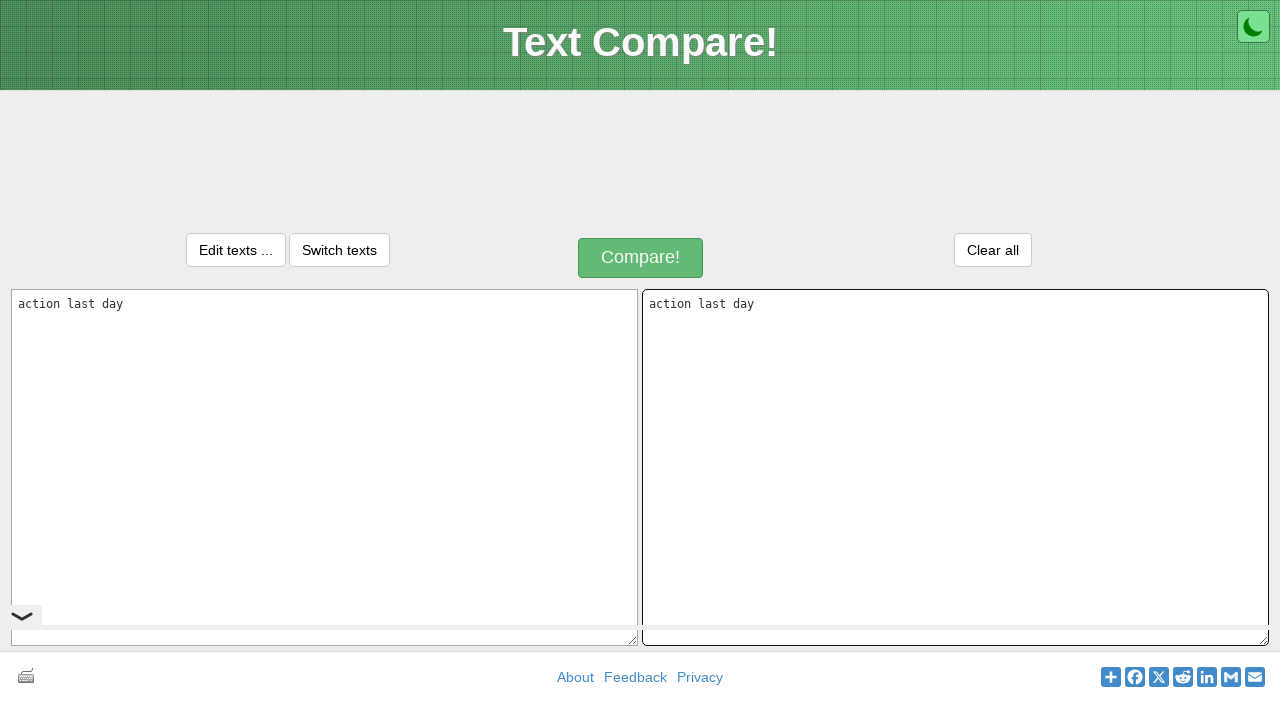

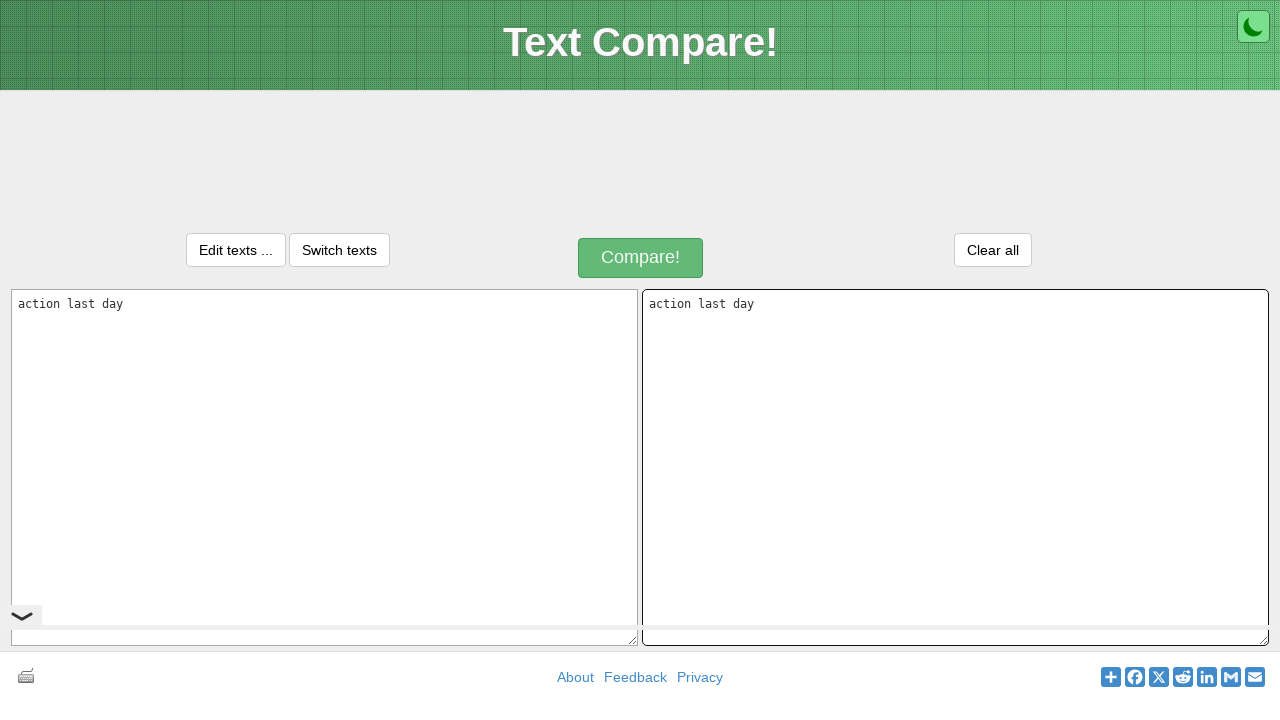